Navigates to a ToolsQA tutorial page about handling alerts and maximizes the browser window

Starting URL: https://www.toolsqa.com/handling-alerts-using-selenium-webdriver/

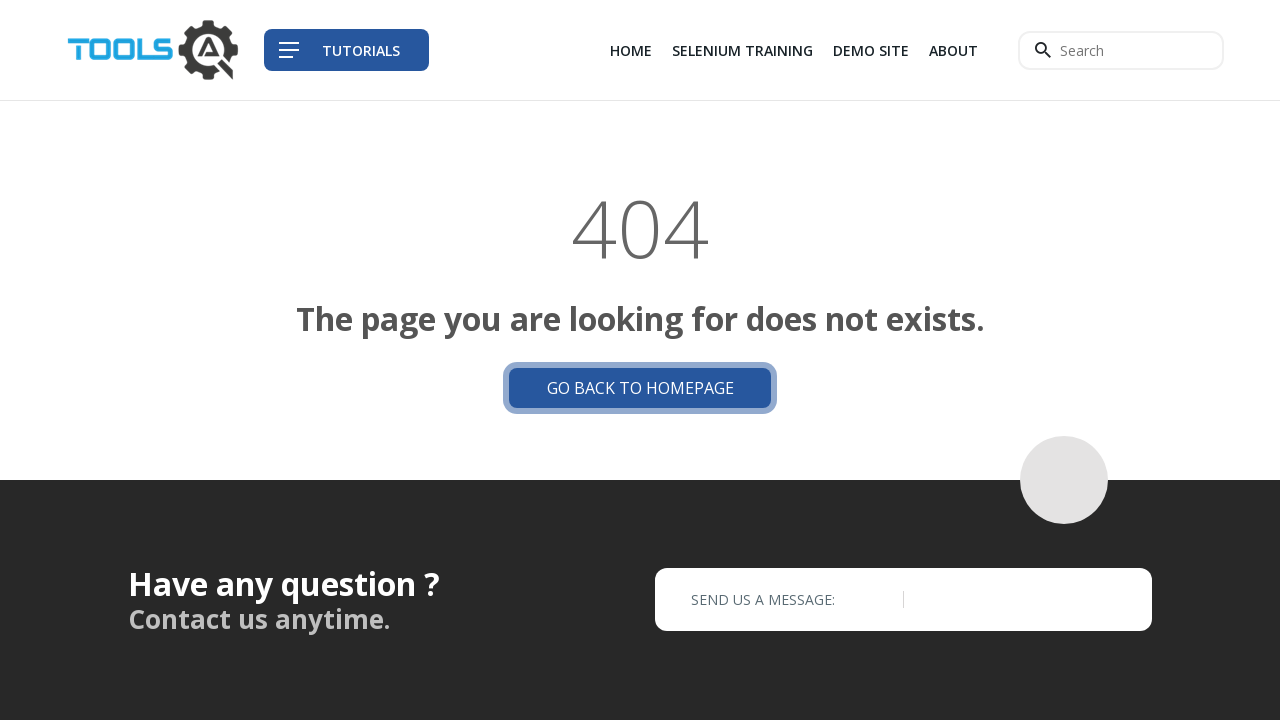

Navigated to ToolsQA handling alerts tutorial page
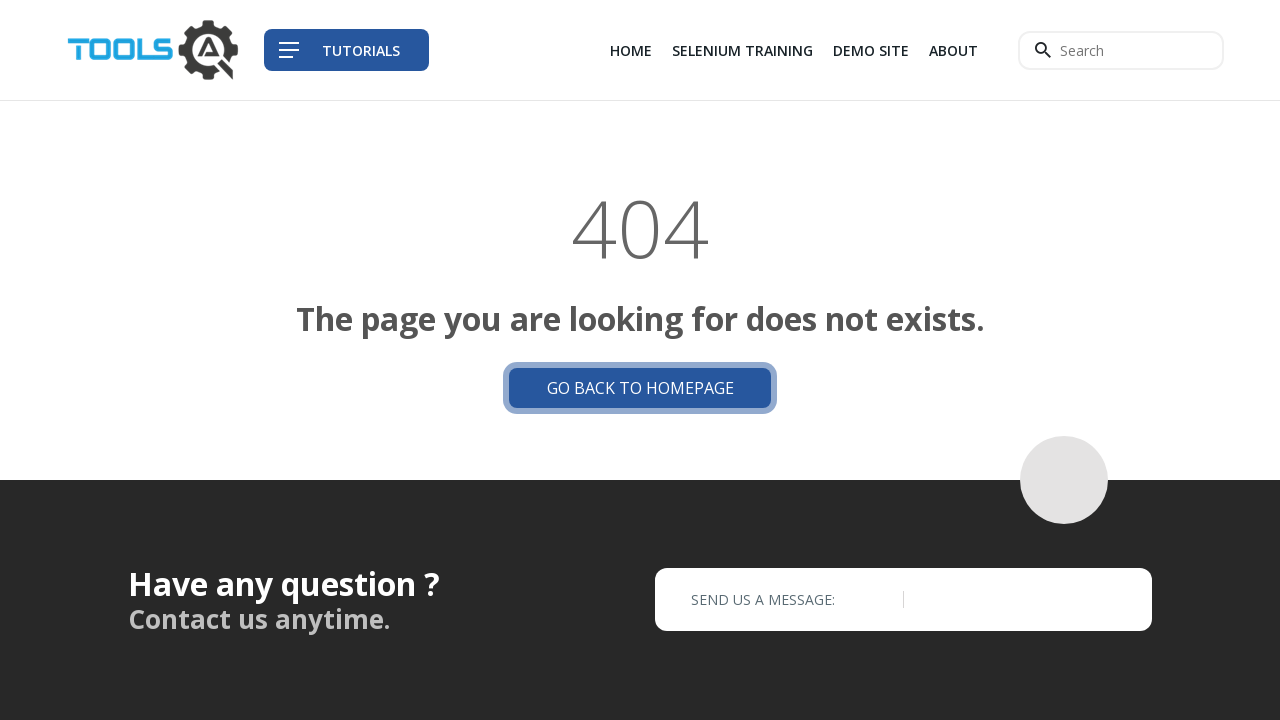

Maximized browser window to 1920x1080
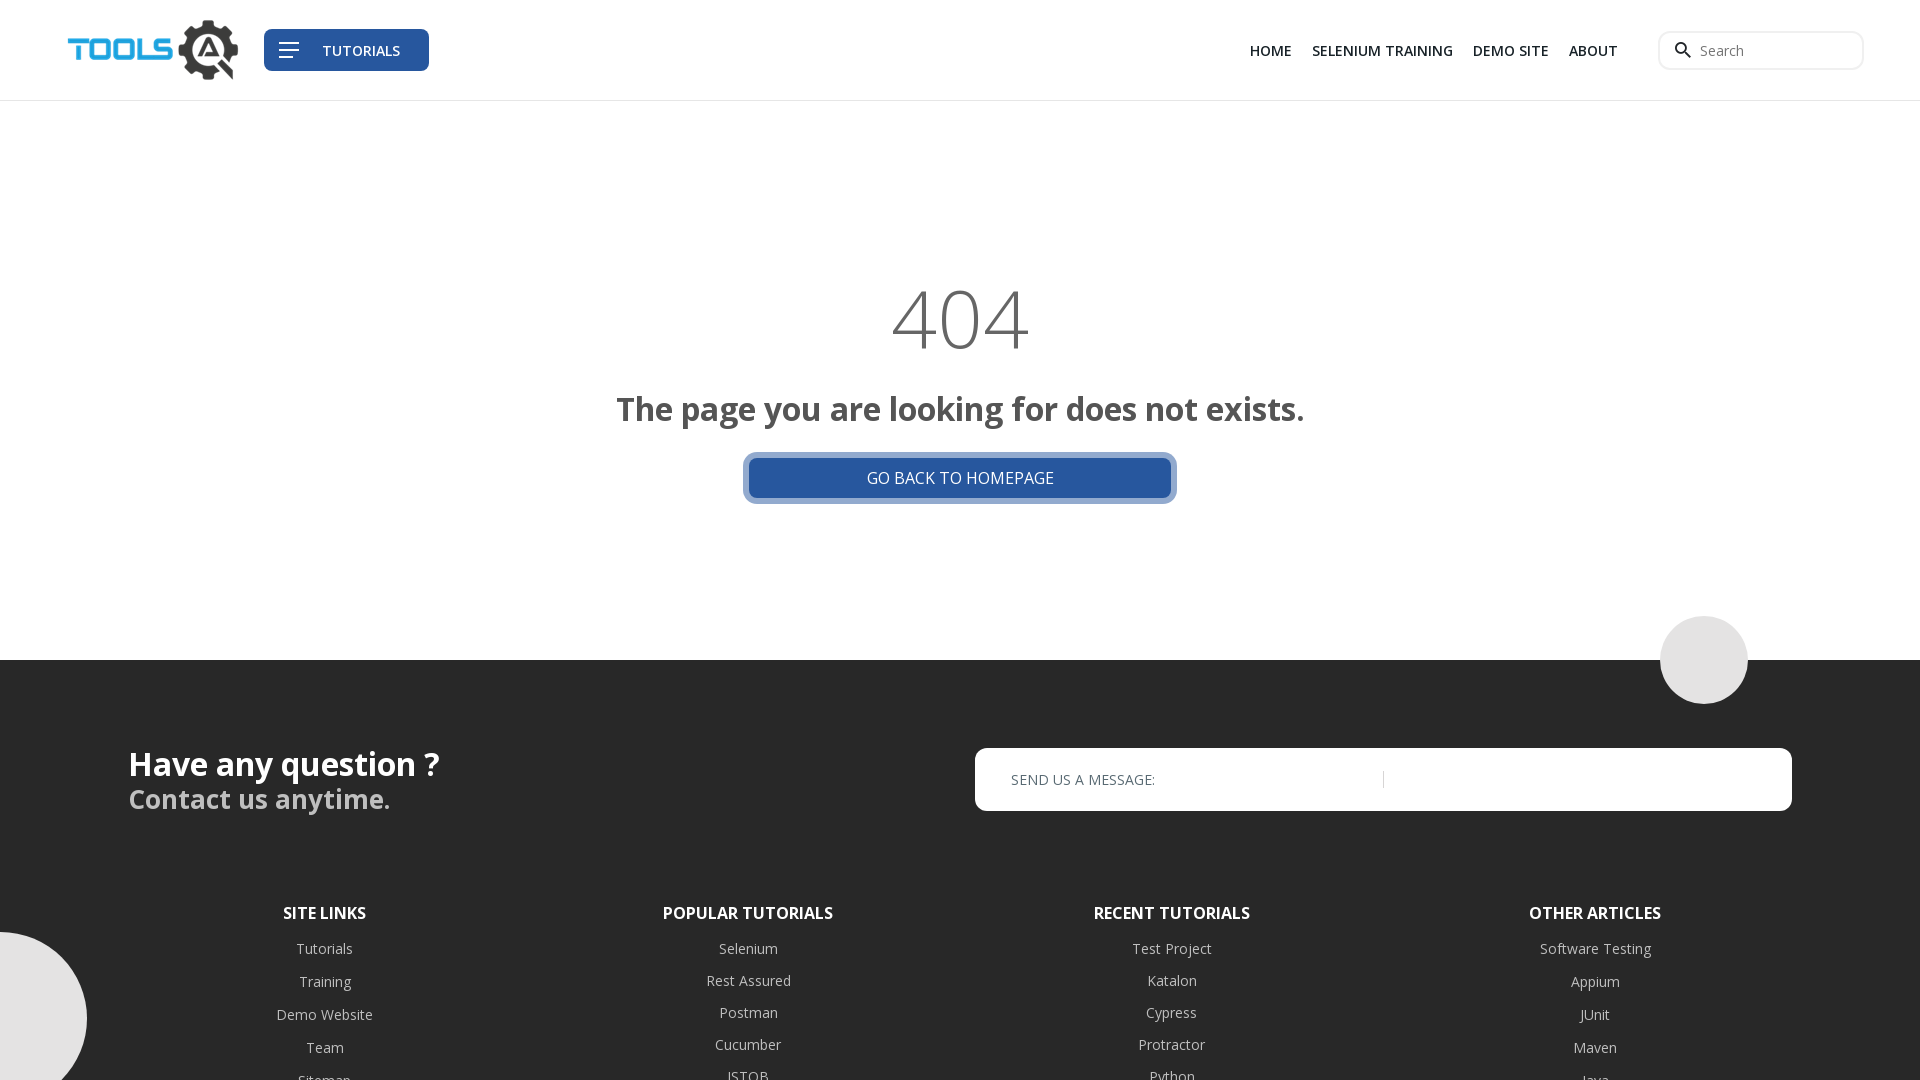

Page content fully loaded
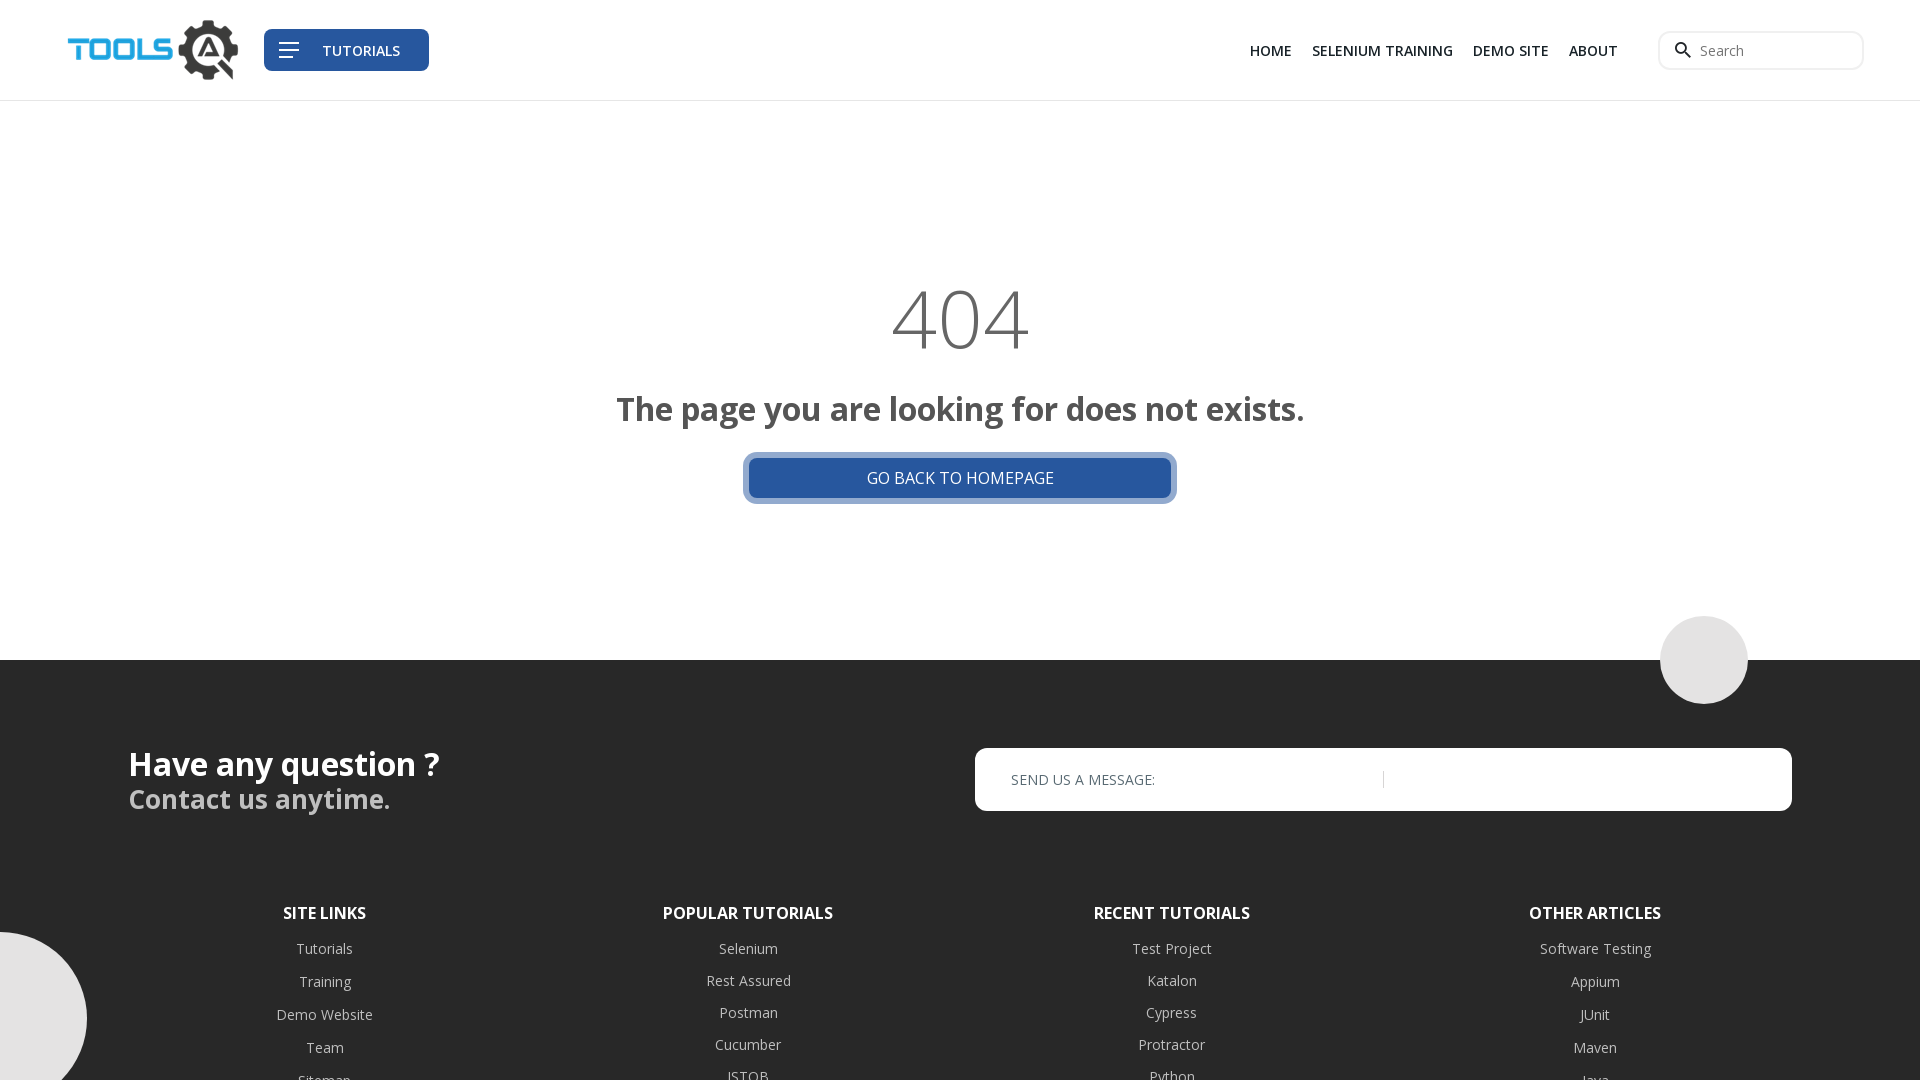

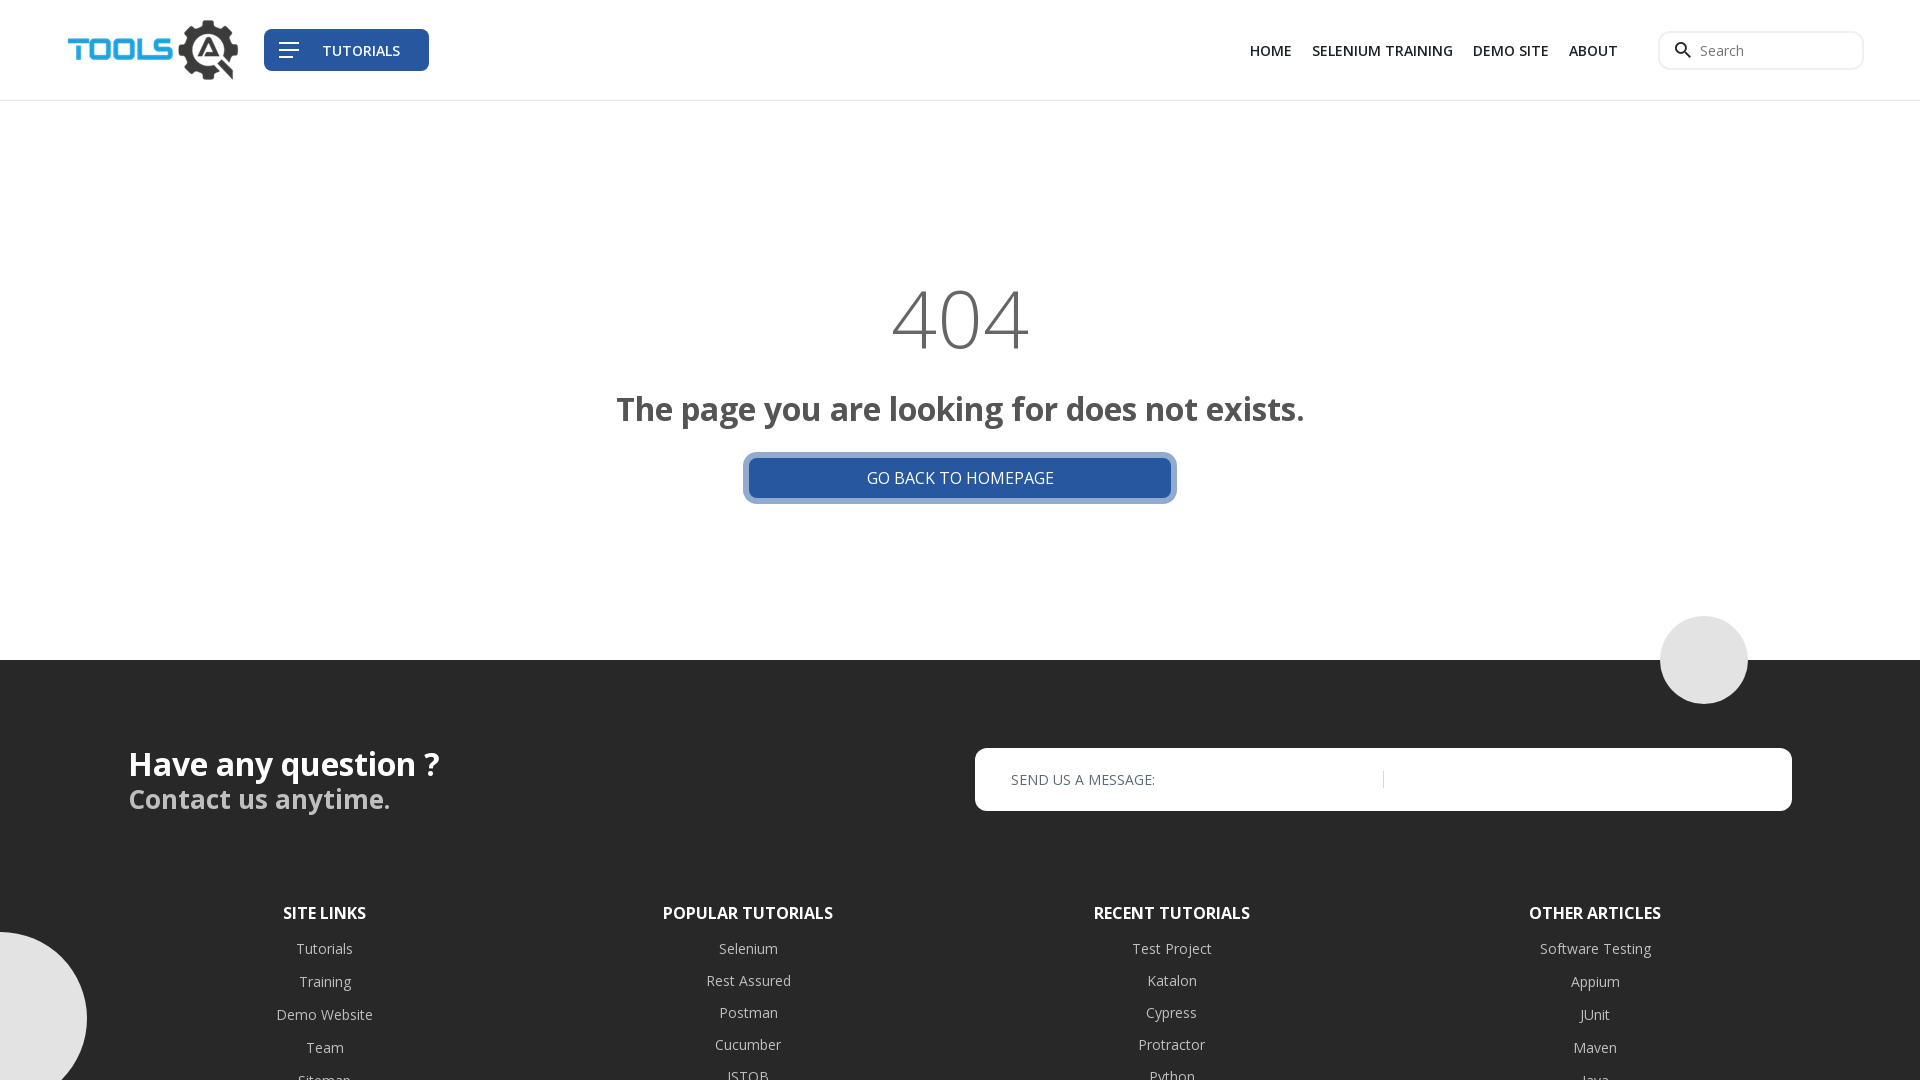